Tests the Paytm recharge page by clicking on the Prepaid/Postpaid option and verifying that the postpaid radio button can be interacted with.

Starting URL: https://paytm.com/recharge

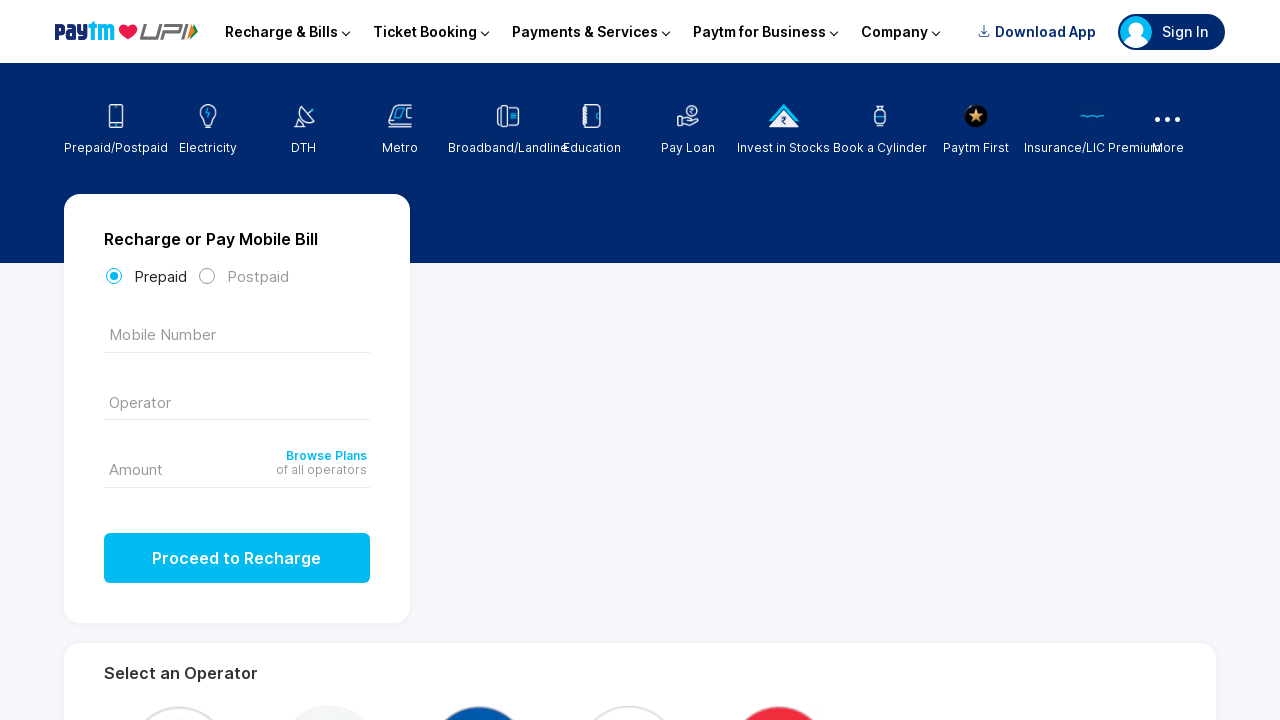

Clicked on Prepaid/Postpaid option at (116, 148) on xpath=//span[text()= 'Prepaid/Postpaid']
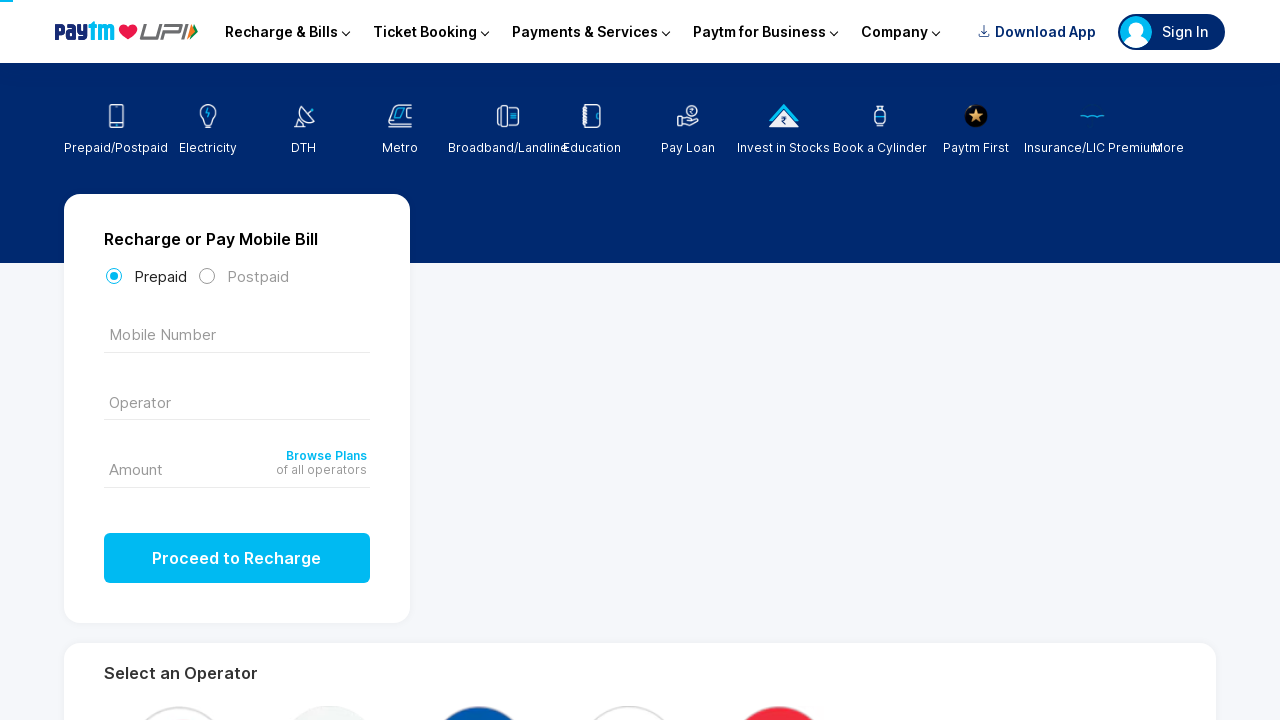

Postpaid radio button is visible
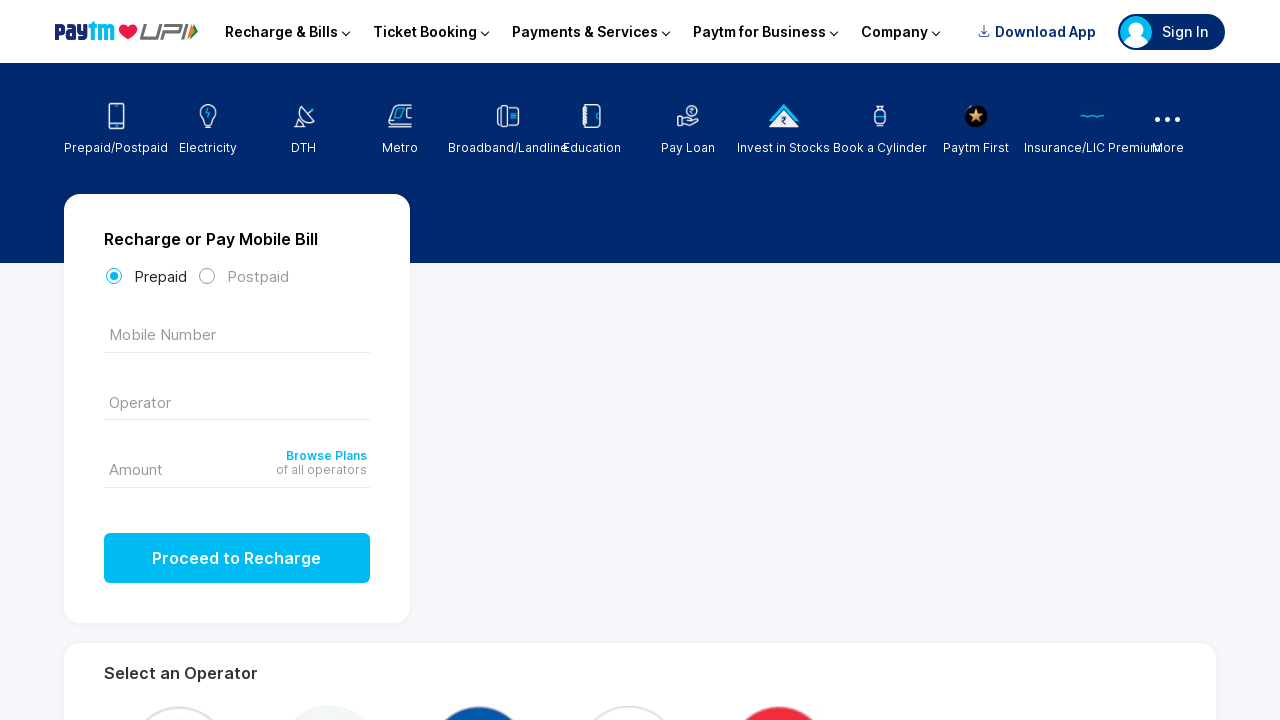

Checked if postpaid radio button is selected
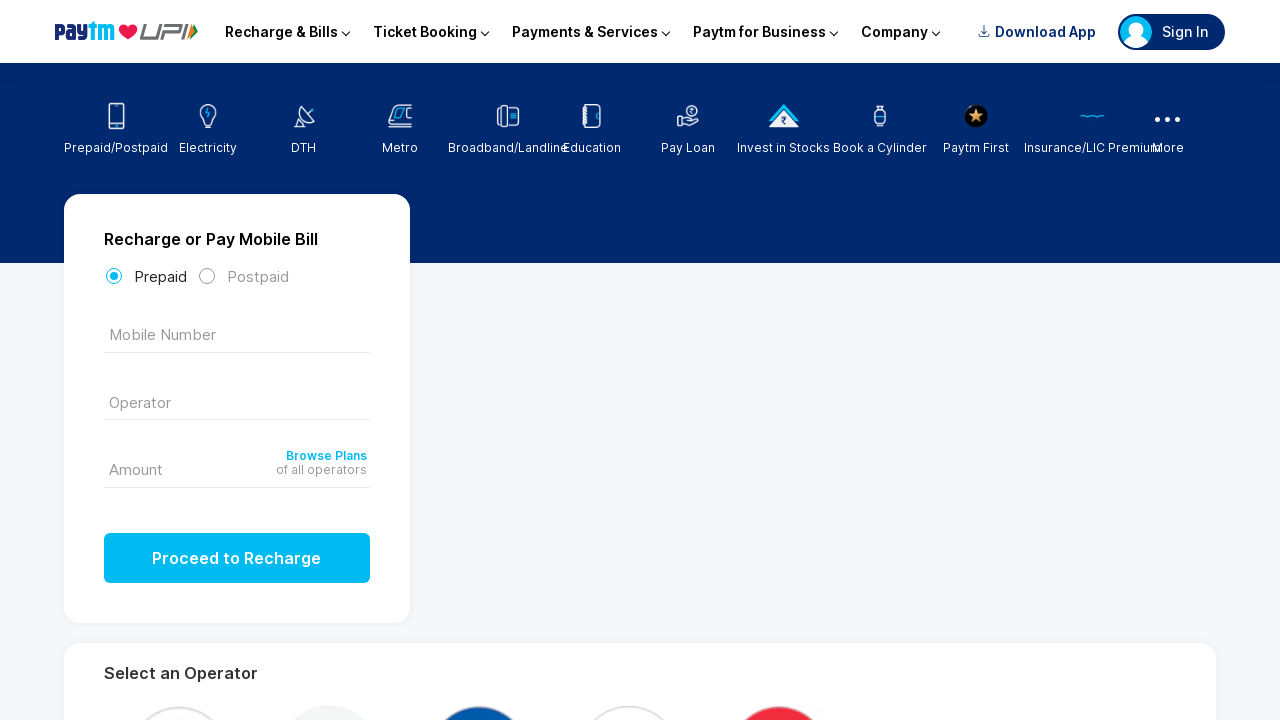

Test scenario failed - postpaid radio button is not selected
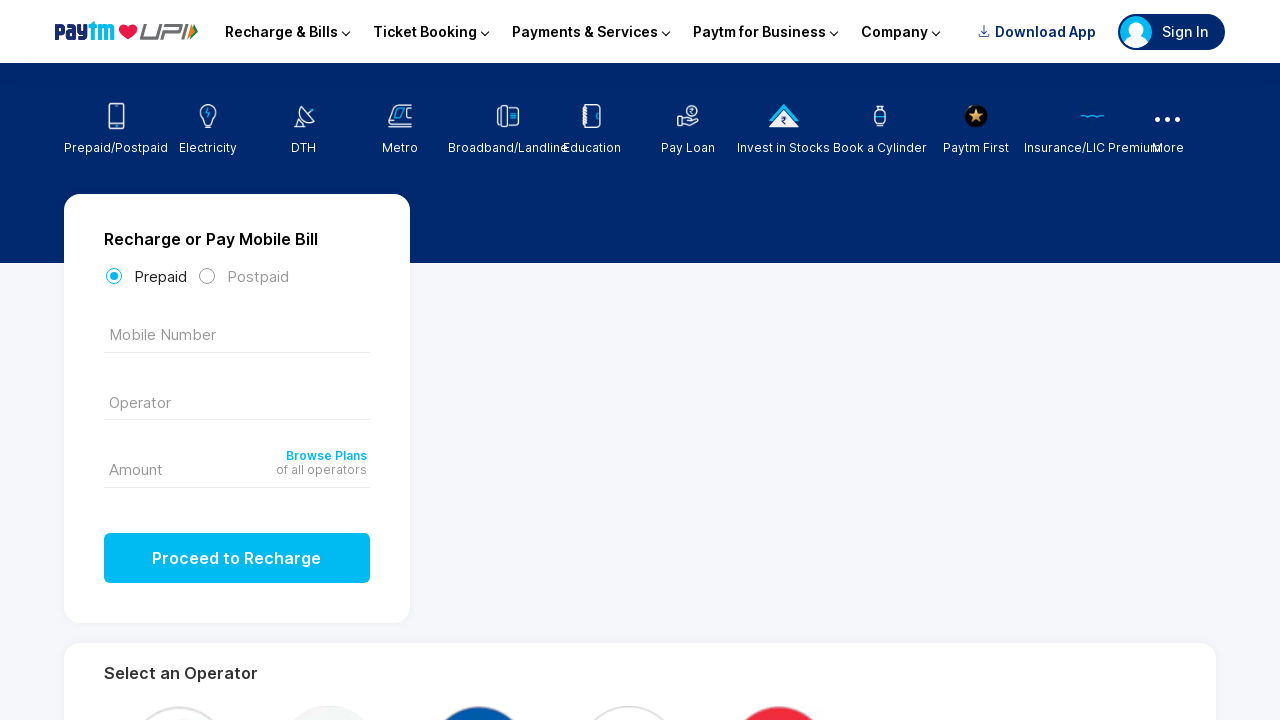

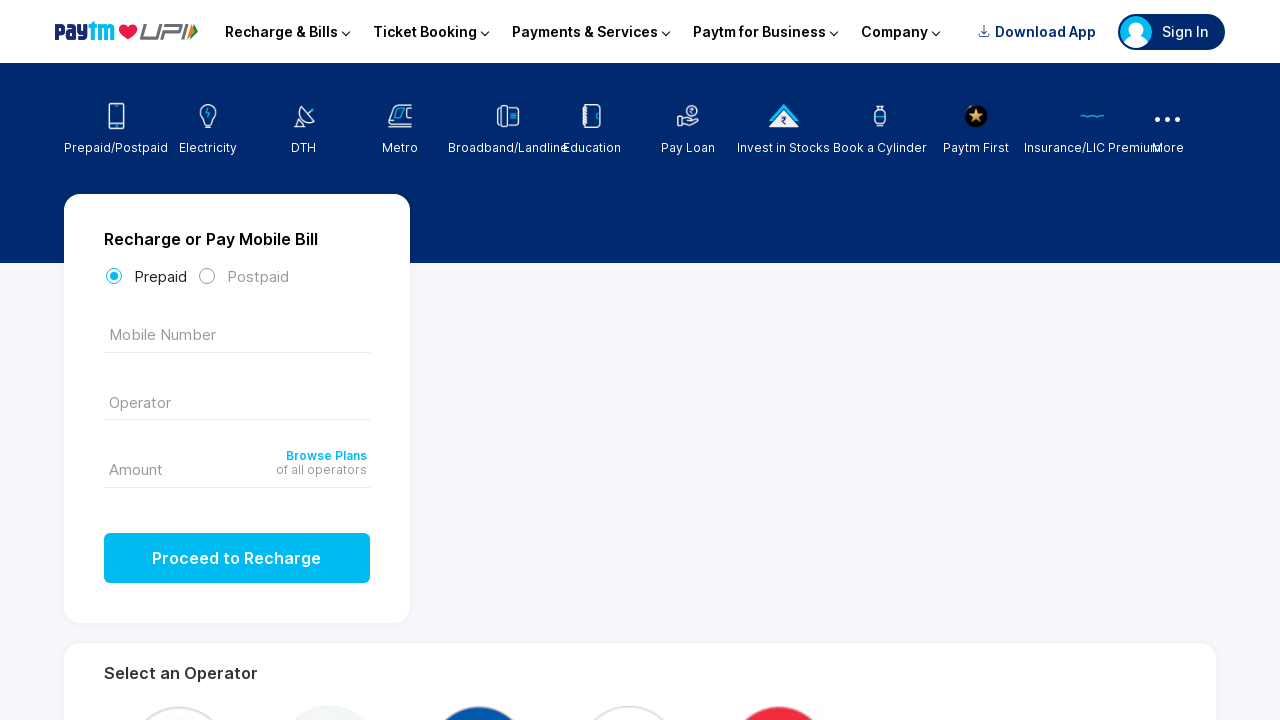